Tests selecting an option from a dropdown by iterating through options and clicking on the one with matching text, then verifies the selection was made correctly.

Starting URL: https://the-internet.herokuapp.com/dropdown

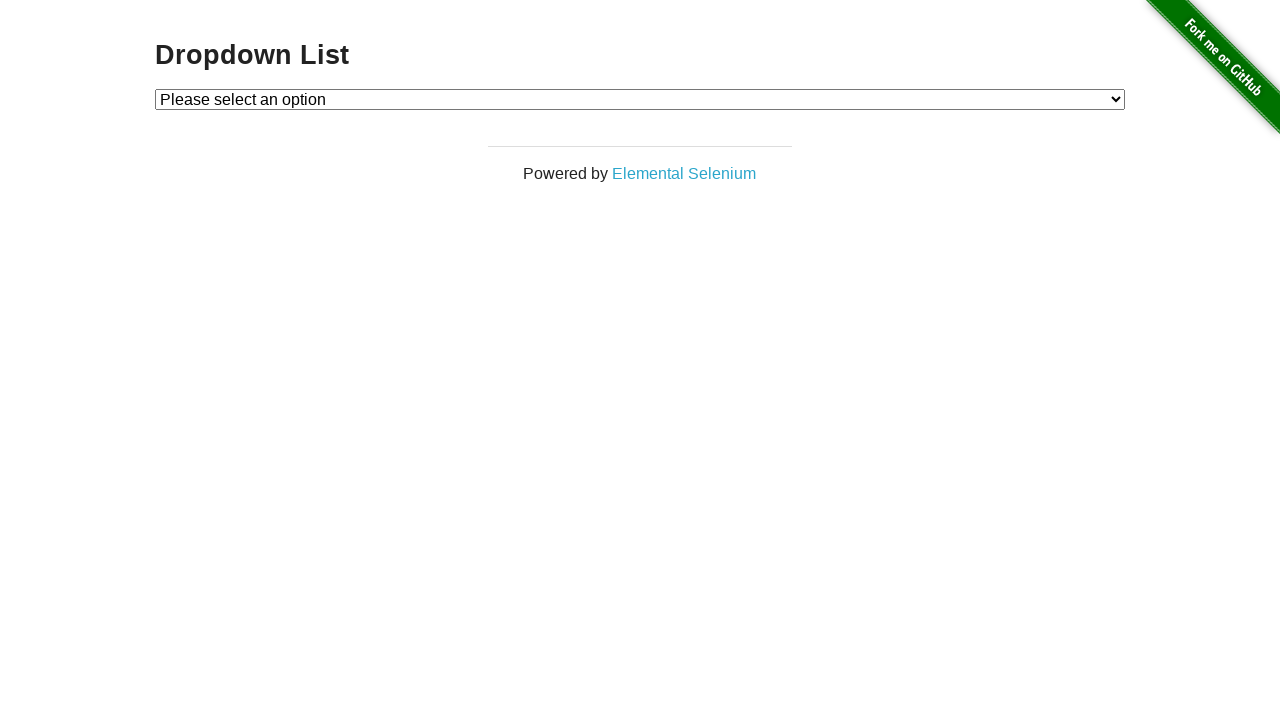

Located dropdown element with id 'dropdown'
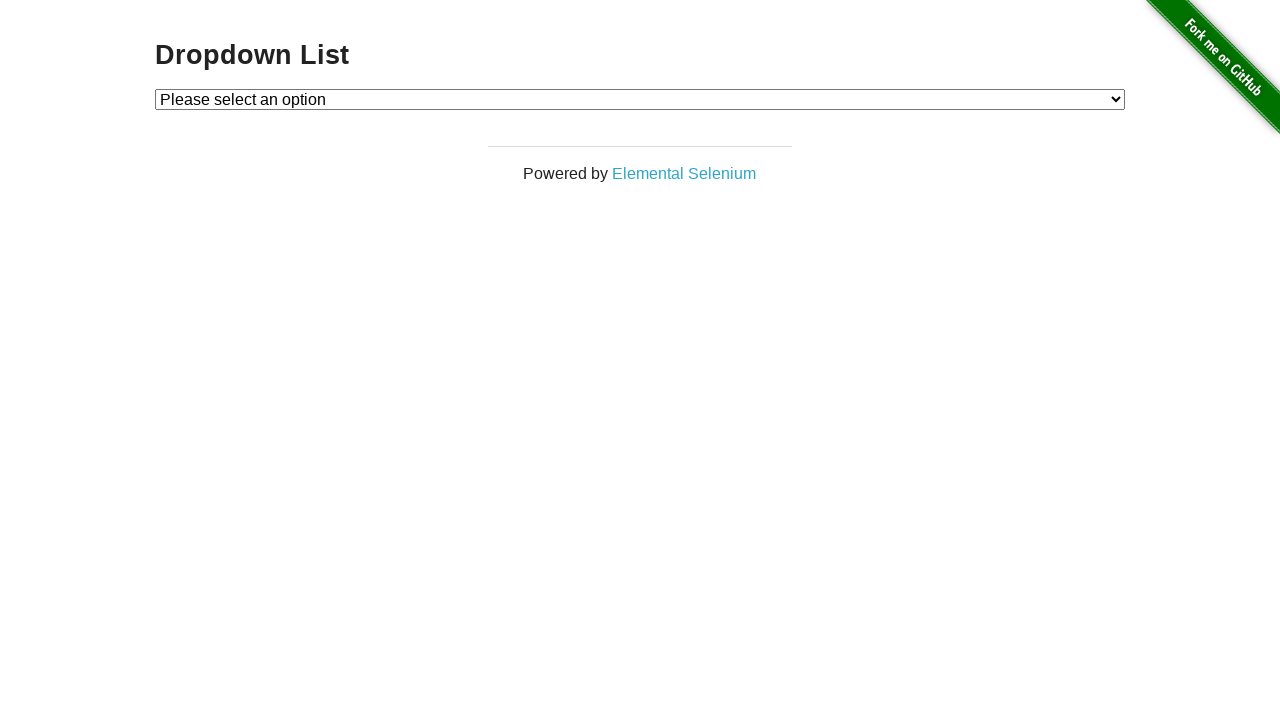

Selected 'Option 1' from dropdown on #dropdown
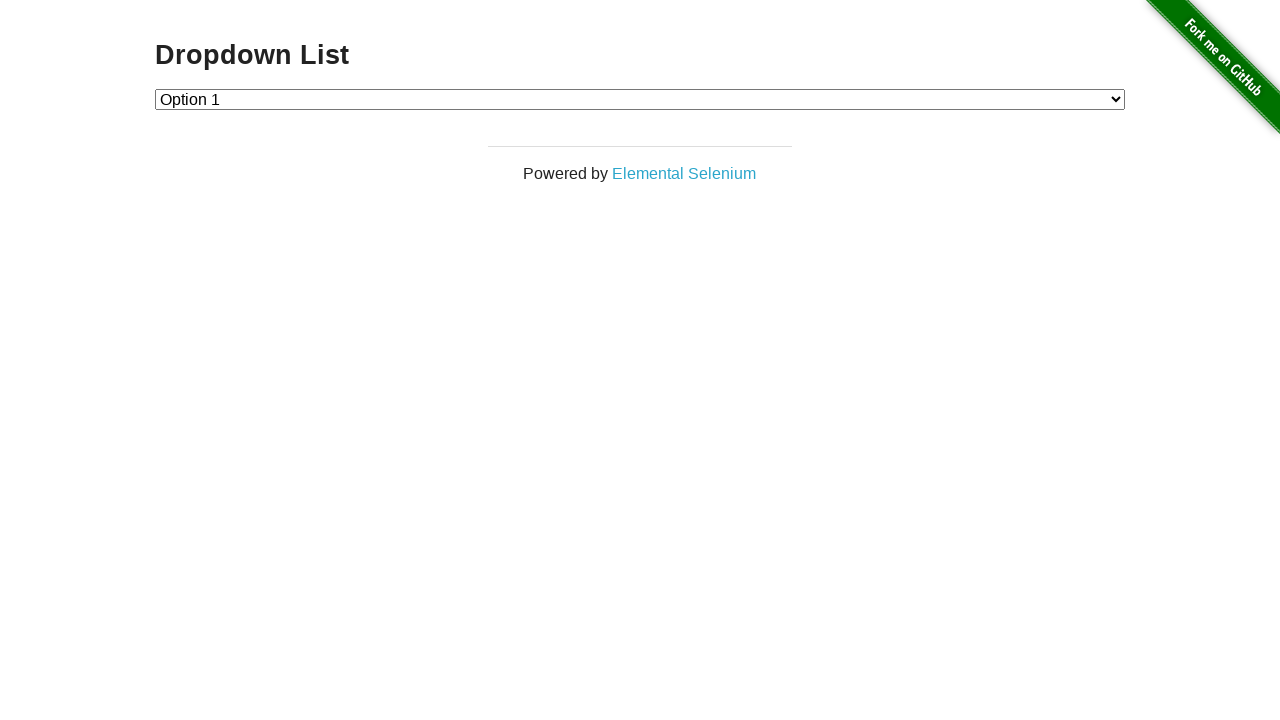

Retrieved selected dropdown value
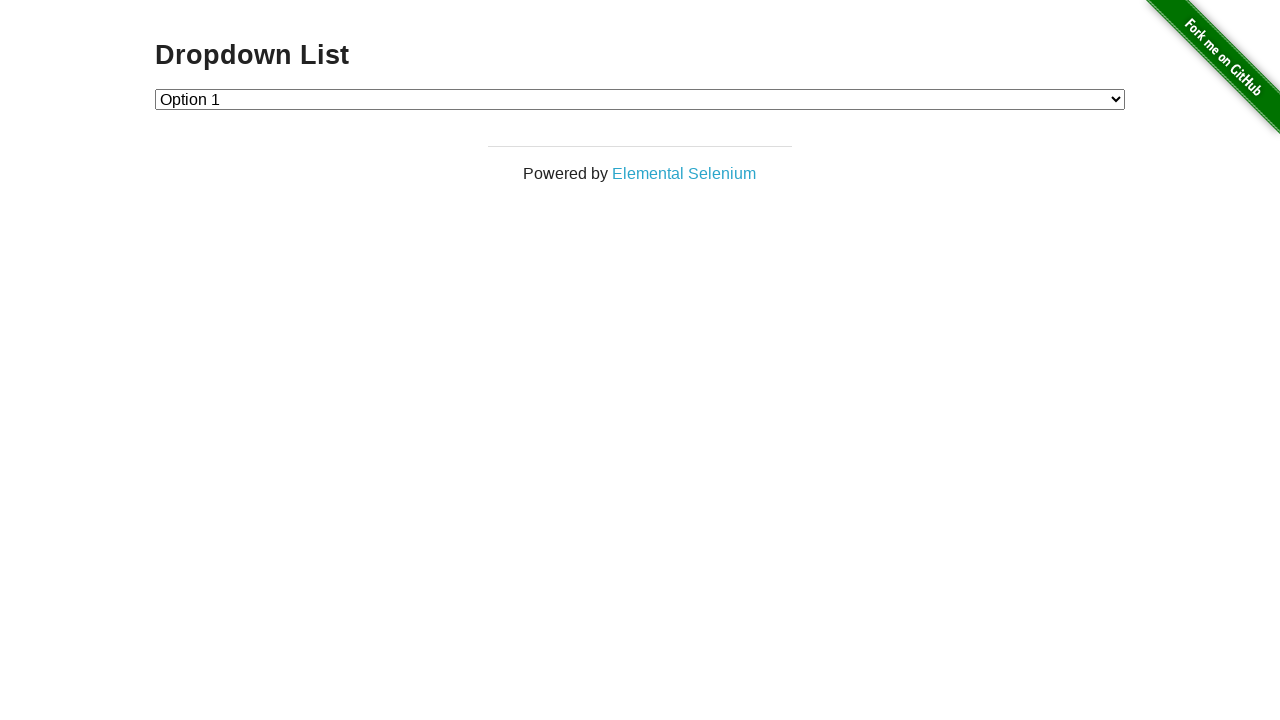

Verified that dropdown value is '1' (Option 1 selected correctly)
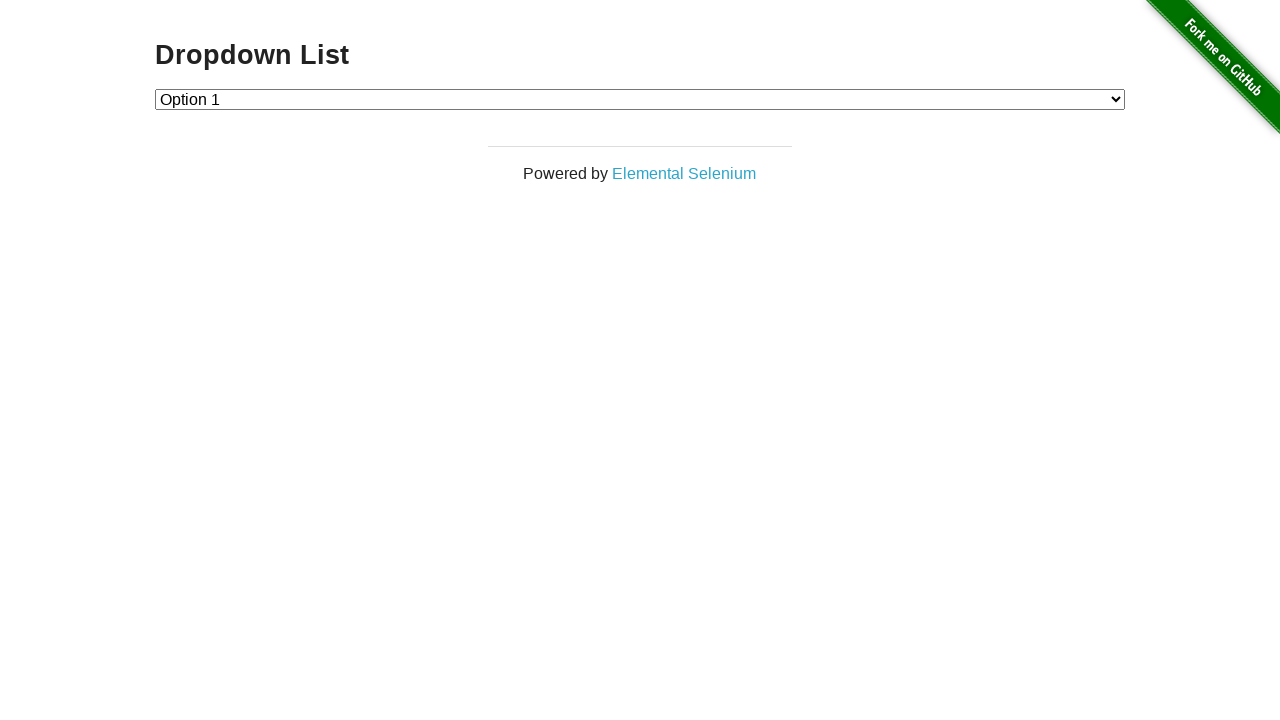

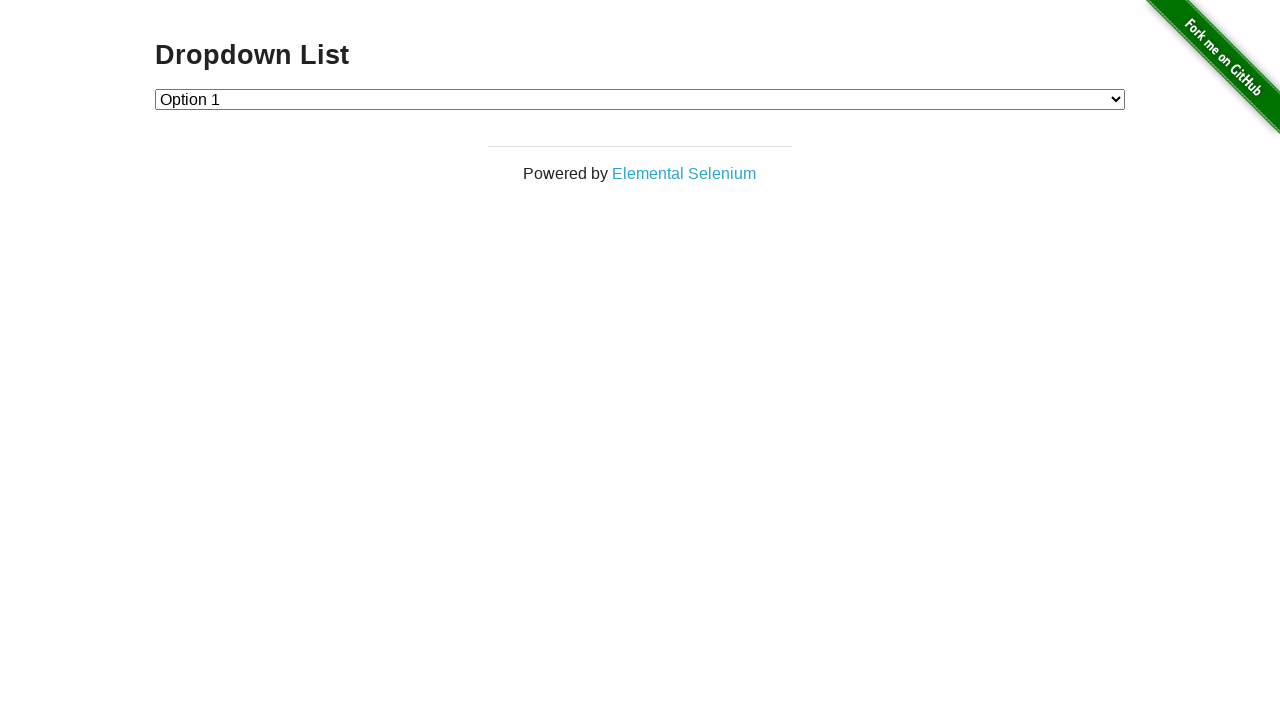